Tests adding a product to cart and then deleting it by navigating to the cart page and clicking the delete link

Starting URL: https://www.demoblaze.com/

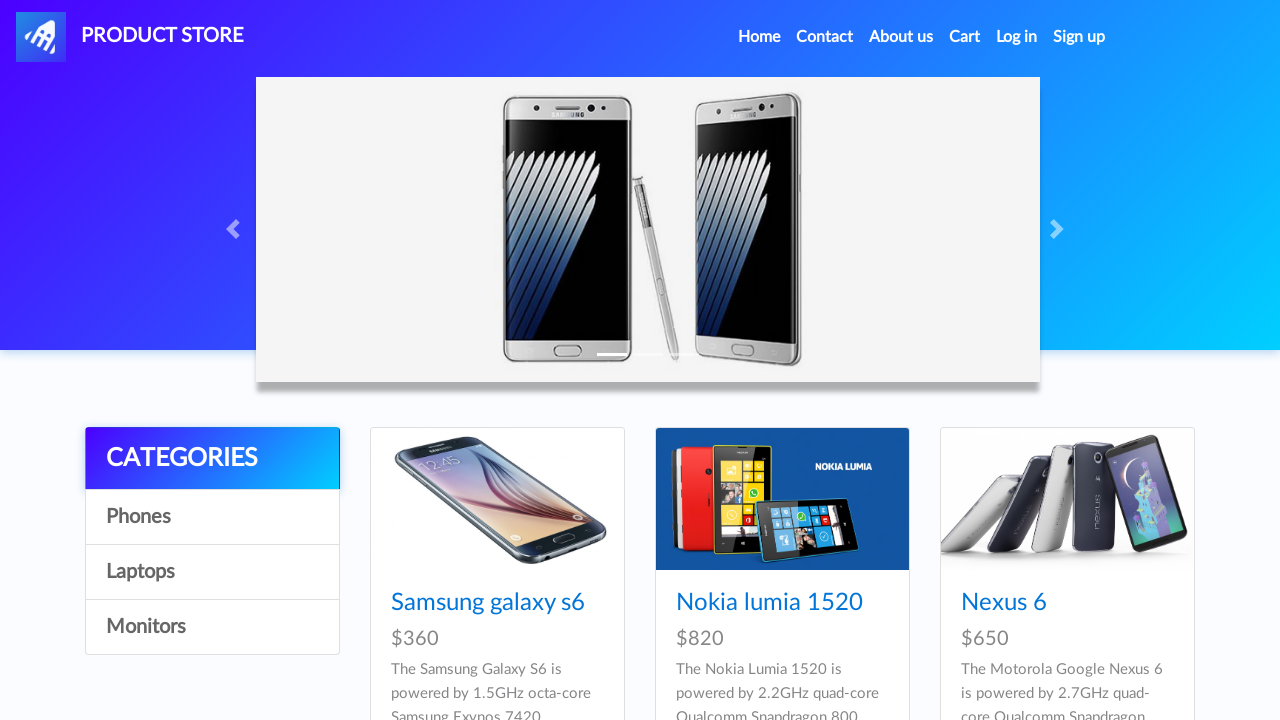

Set up dialog handler to auto-accept alerts
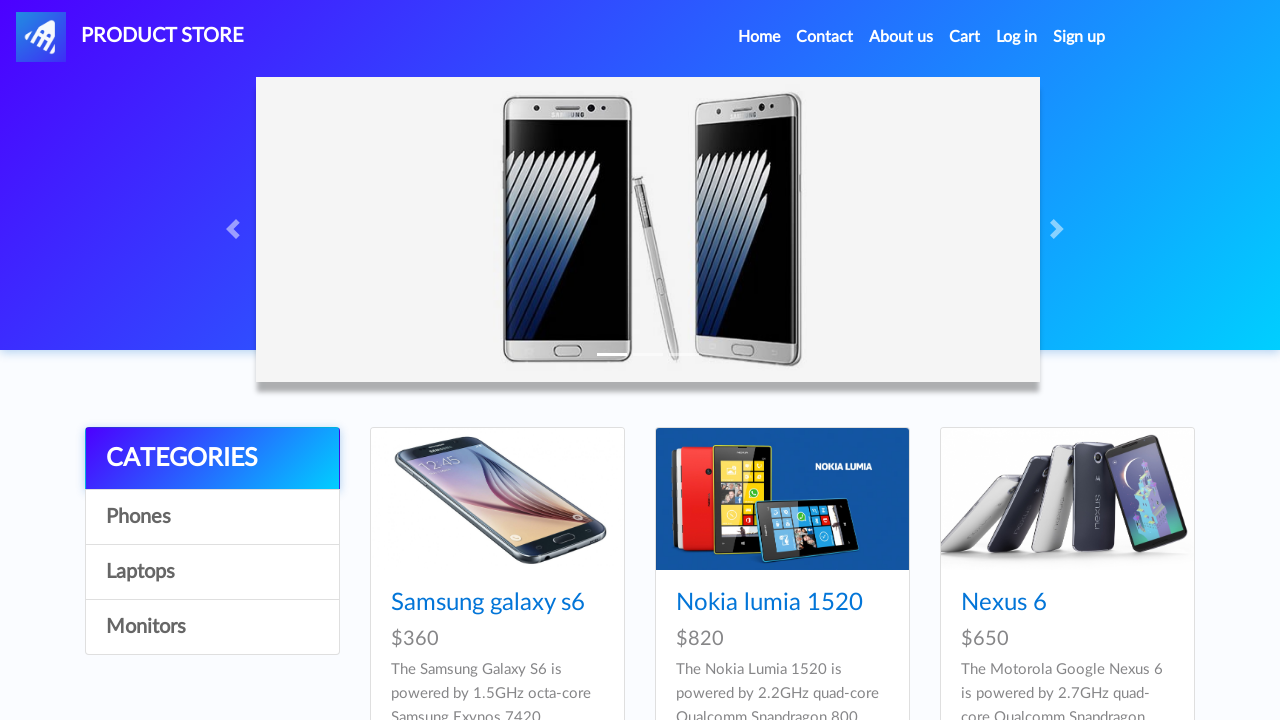

Clicked on the first product at (488, 603) on xpath=//div[@id='tbodyid']/div[1]//h4/a[@href='prod.html?idp_=1']
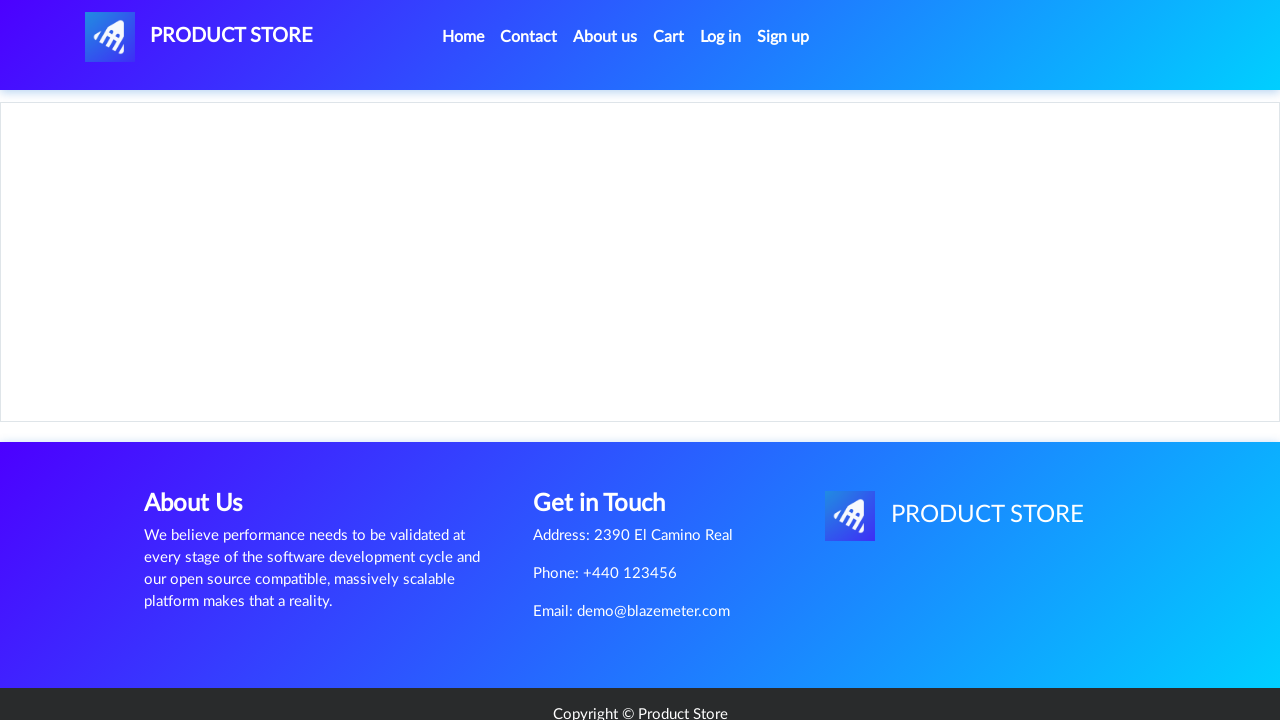

Product page loaded
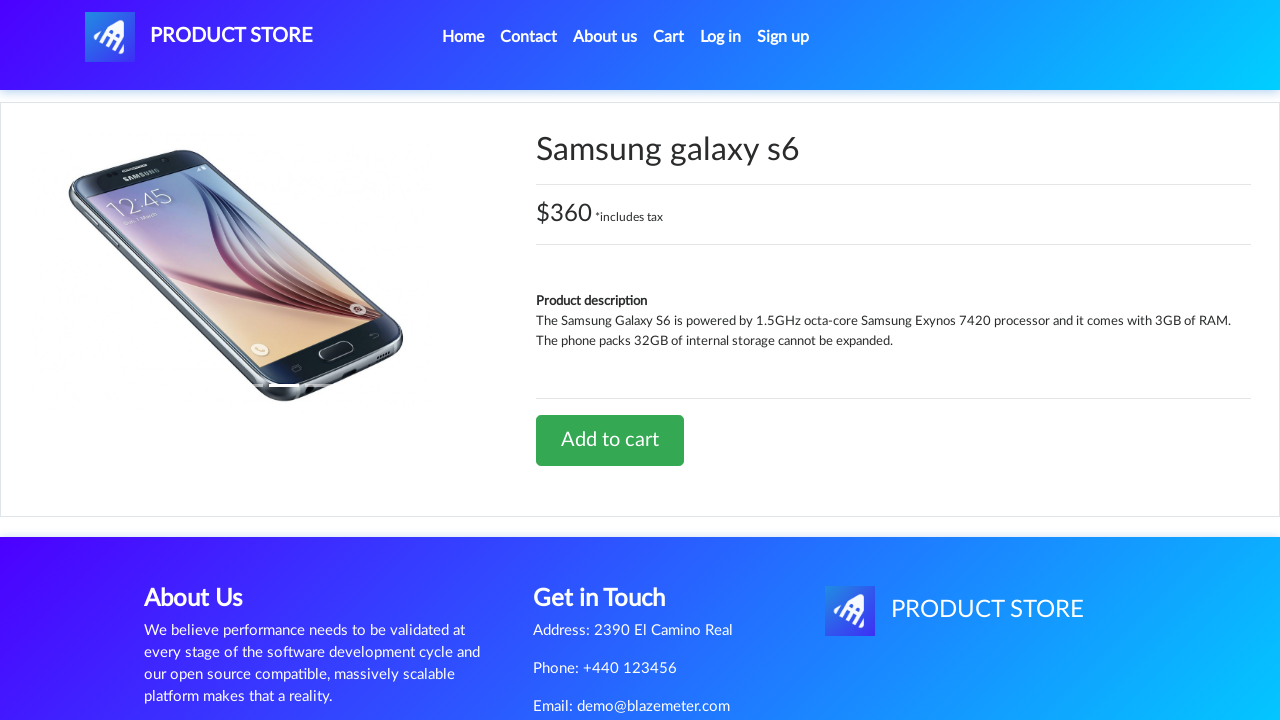

Clicked Add to cart button at (610, 440) on xpath=//div[@id='tbodyid']//a[@href='#']
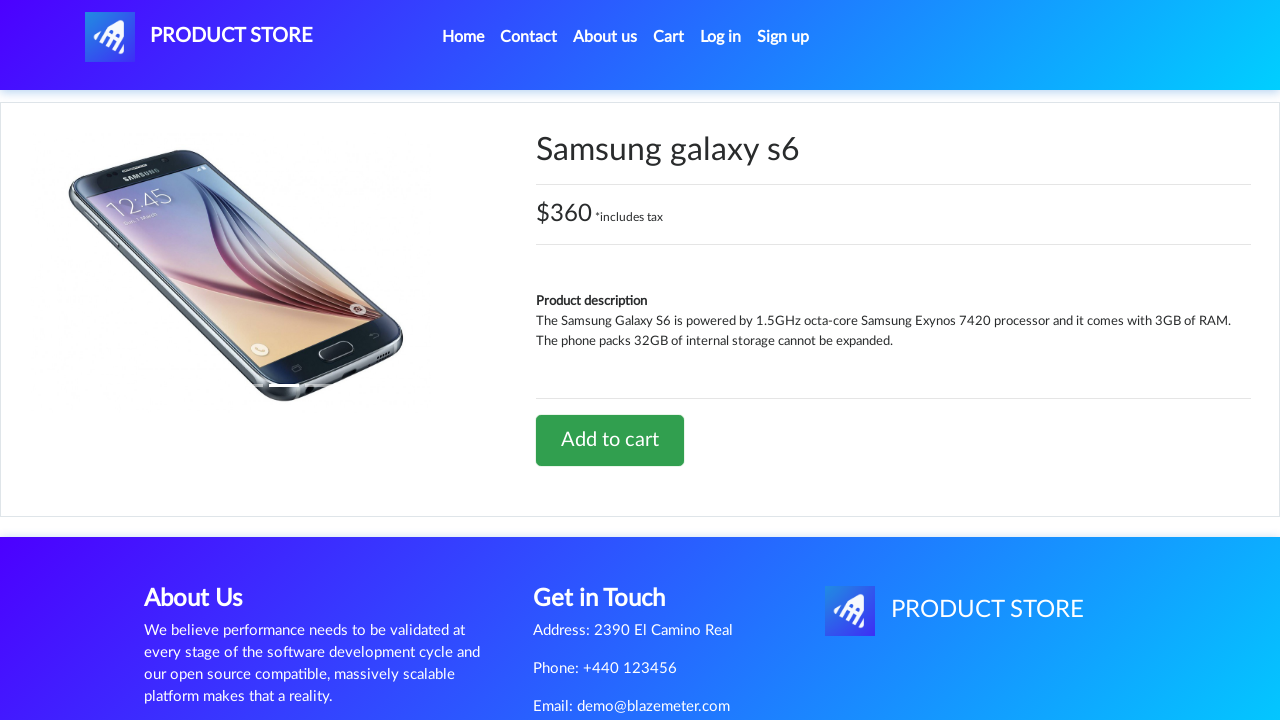

Alert was handled and dismissed
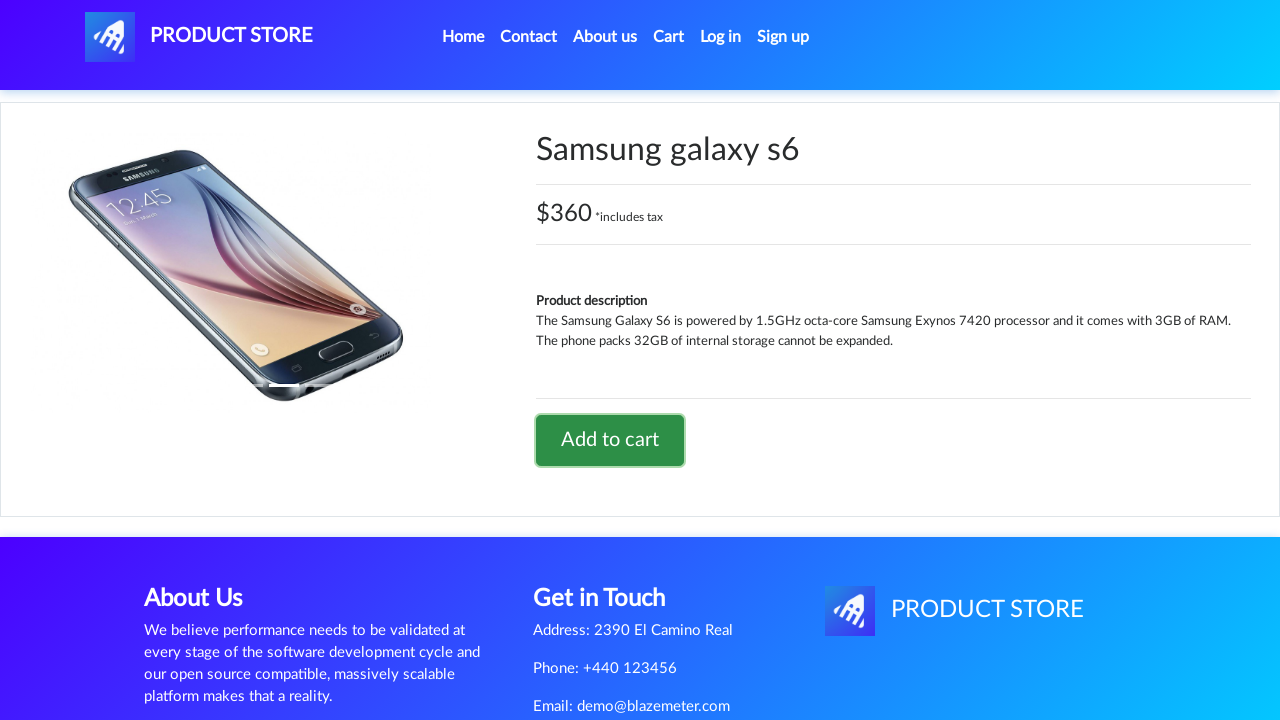

Clicked on Cart link at (669, 37) on #cartur
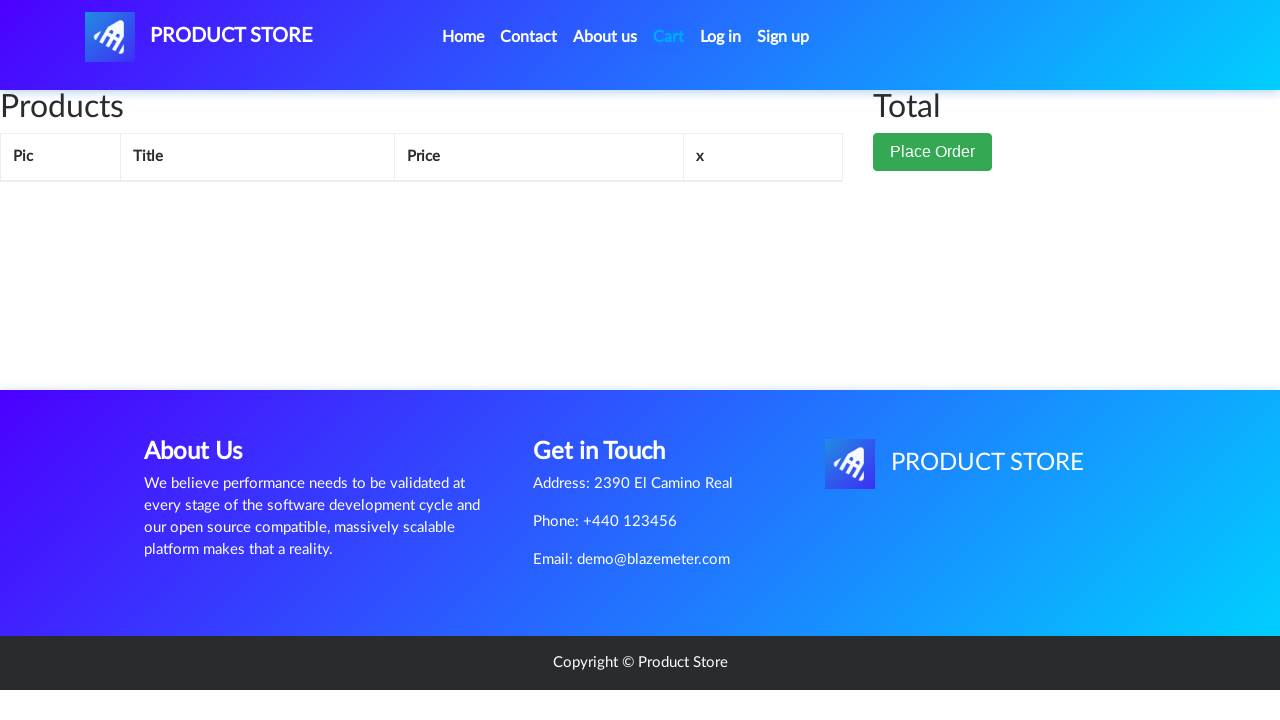

Cart page loaded with product item
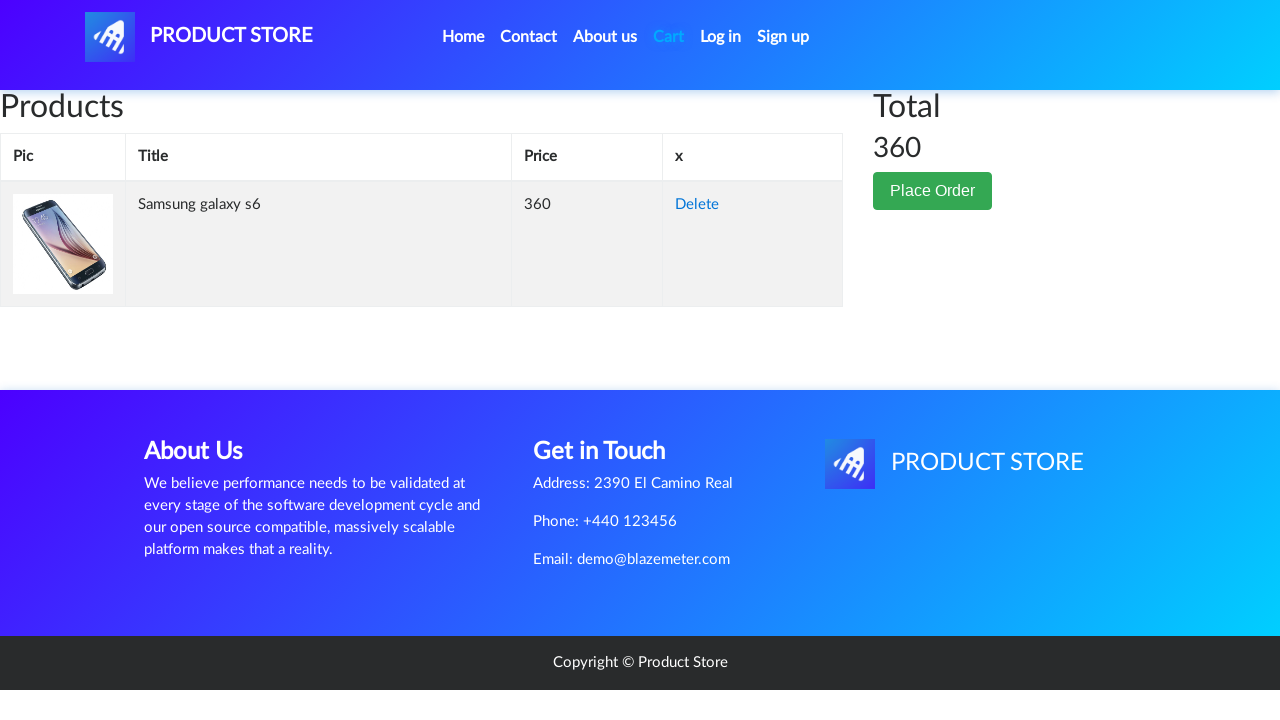

Clicked delete link to remove product from cart at (697, 205) on xpath=//tbody[@id='tbodyid']//a[@href='#']
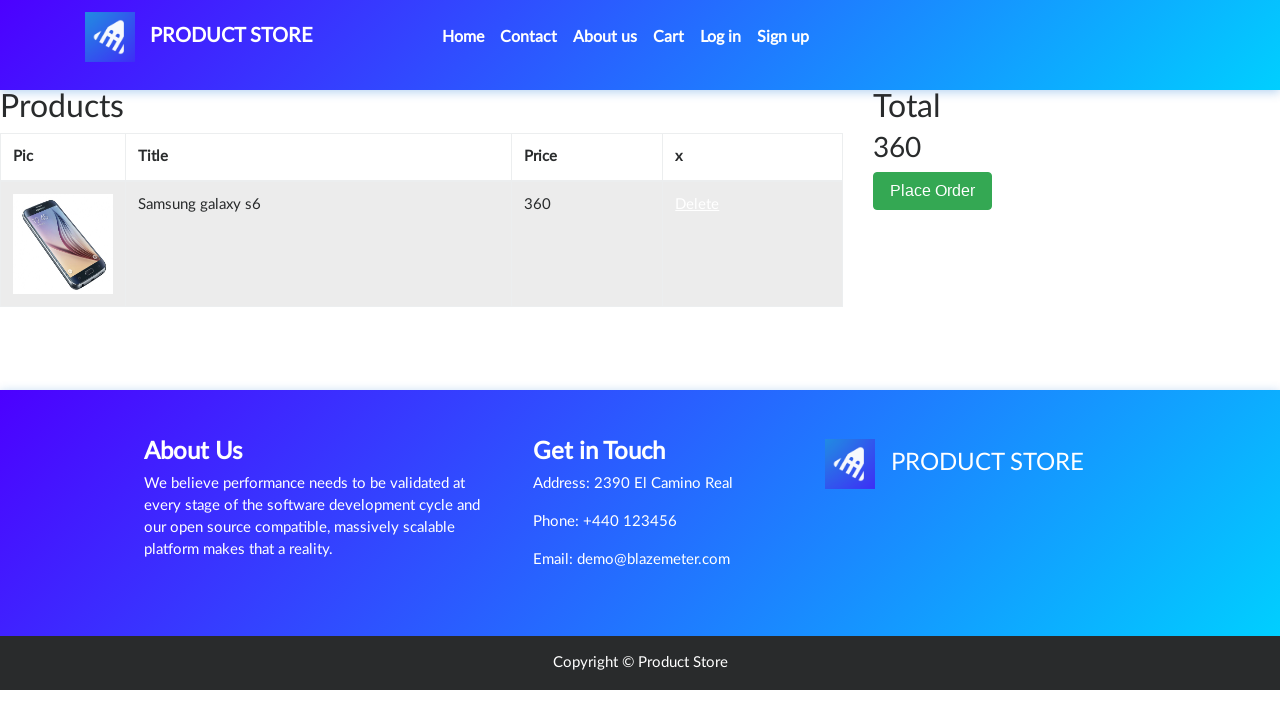

Product item removed from cart
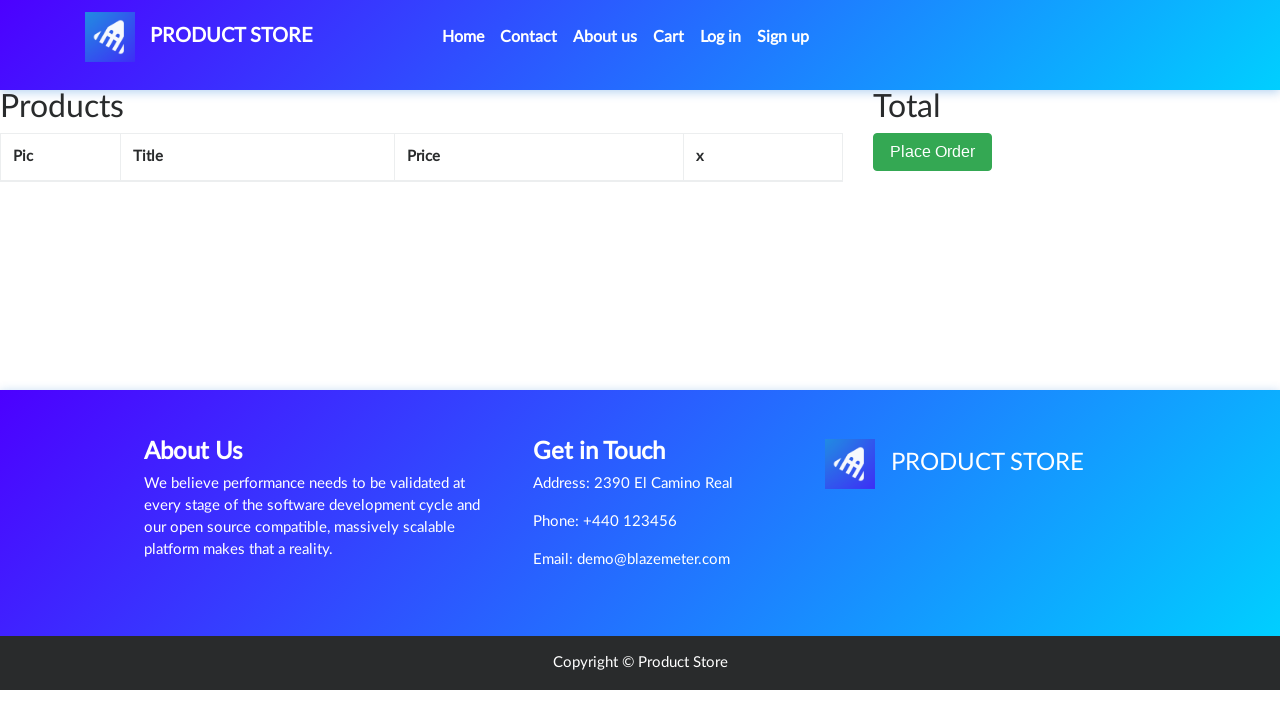

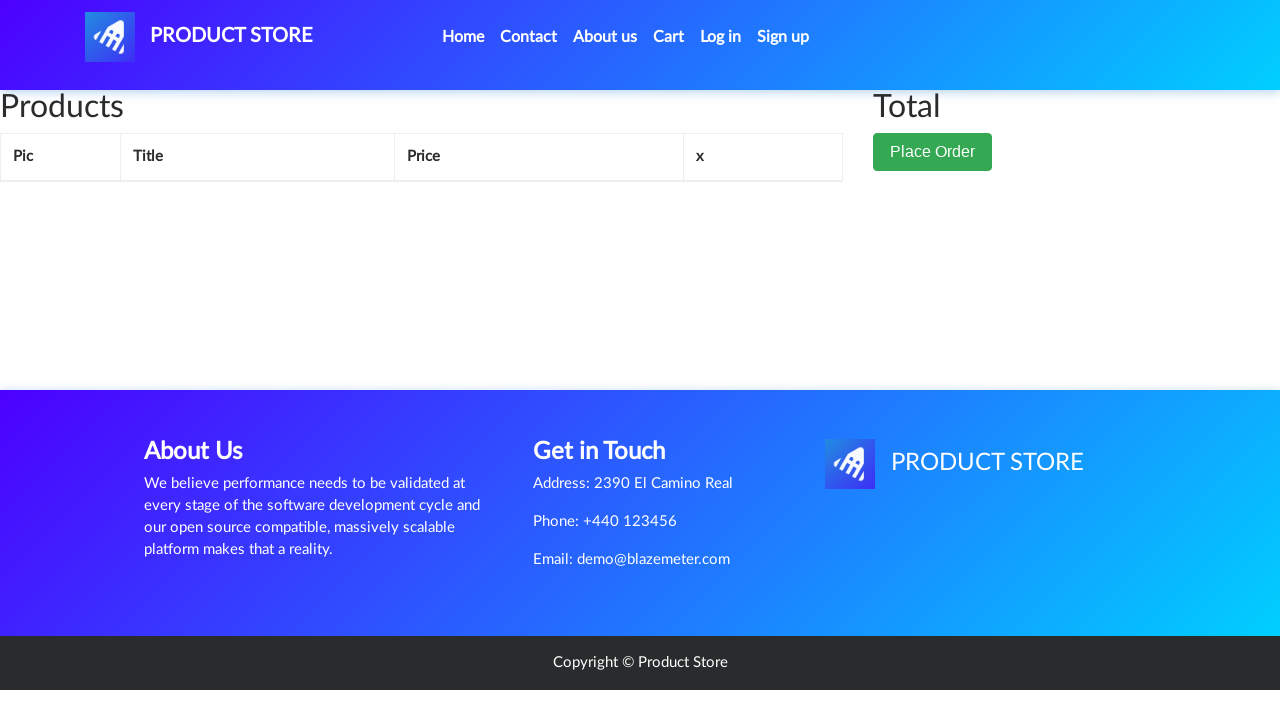